Tests adding two todo tasks, marking one as completed, and verifying the active and completed filters work correctly

Starting URL: https://demo.playwright.dev/todomvc/#/

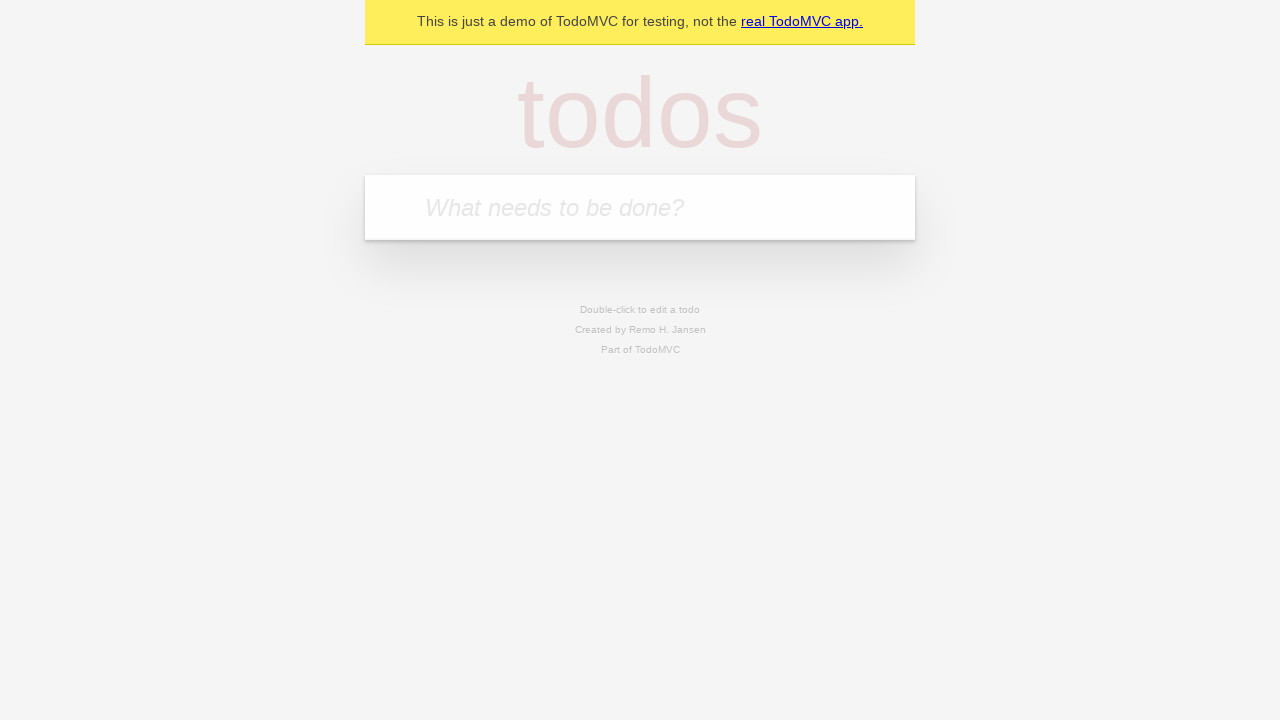

Filled todo input with 'water the plants' on internal:attr=[placeholder="What needs to be done?"i]
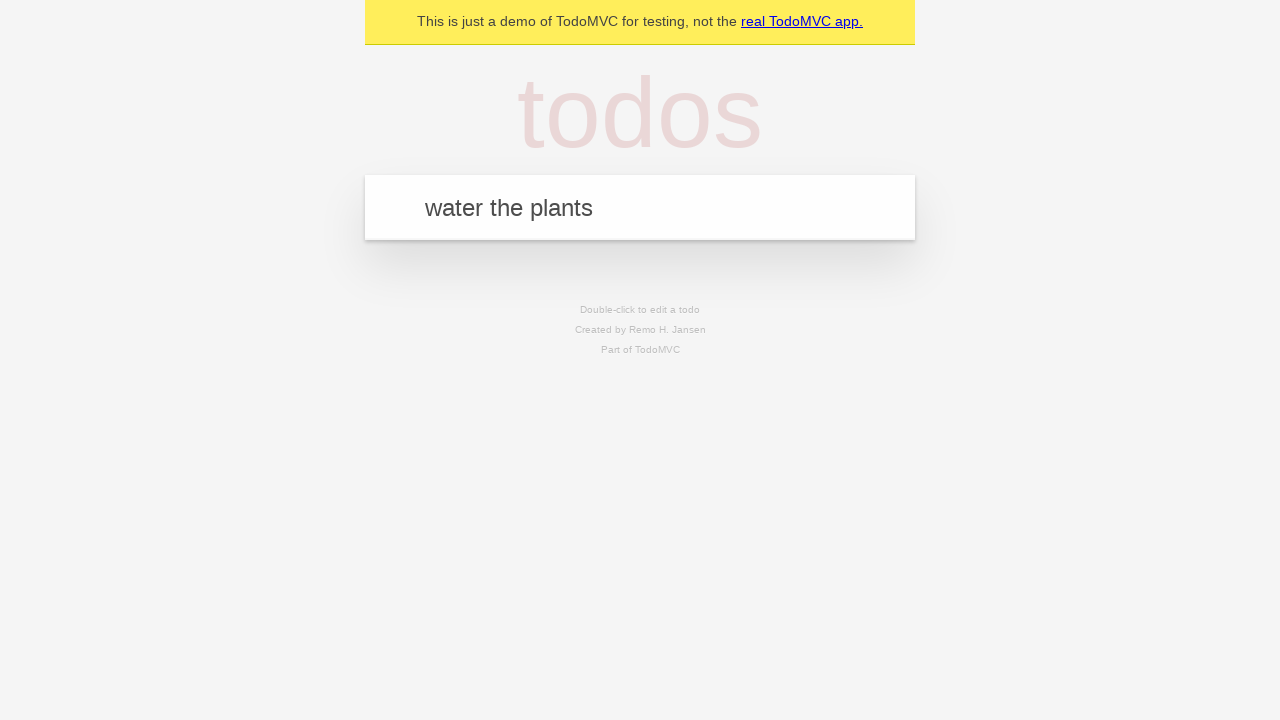

Pressed Enter to add first todo task on internal:attr=[placeholder="What needs to be done?"i]
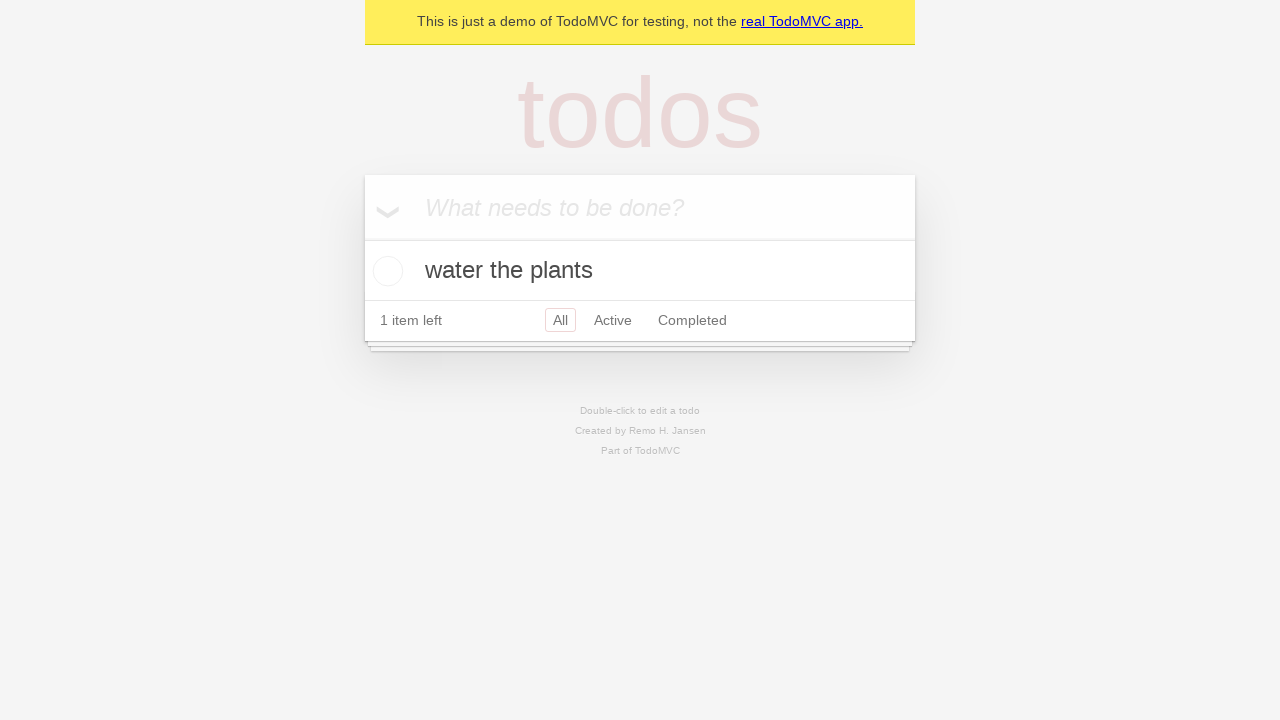

Filled todo input with 'feed the dog' on internal:attr=[placeholder="What needs to be done?"i]
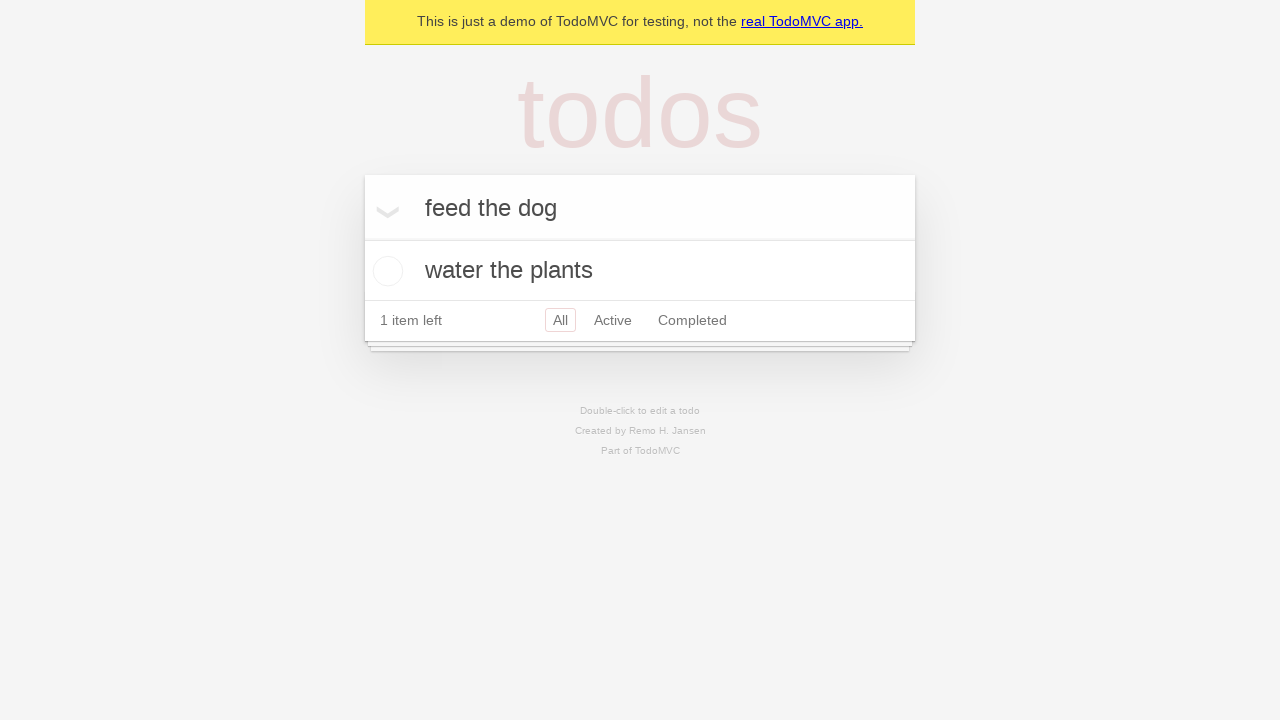

Pressed Enter to add second todo task on internal:attr=[placeholder="What needs to be done?"i]
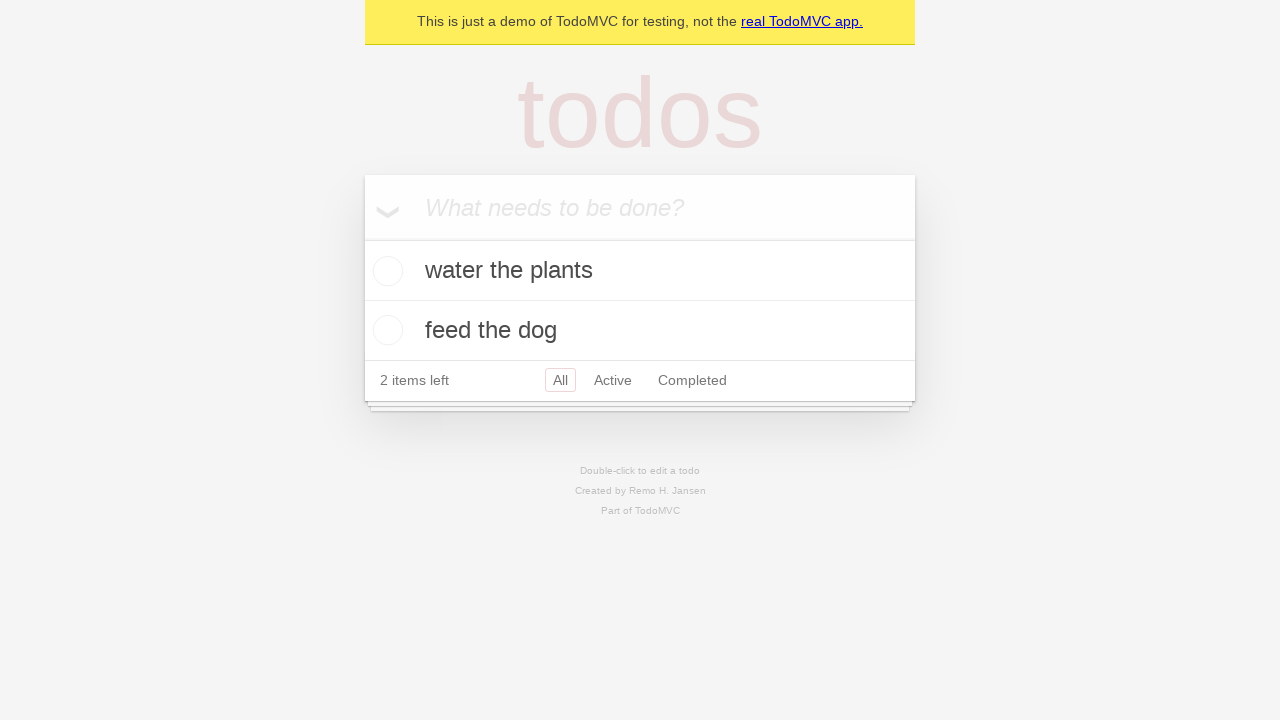

Marked 'water the plants' task as completed at (385, 271) on li >> internal:has-text="water the plants"i >> internal:label="Toggle Todo"i
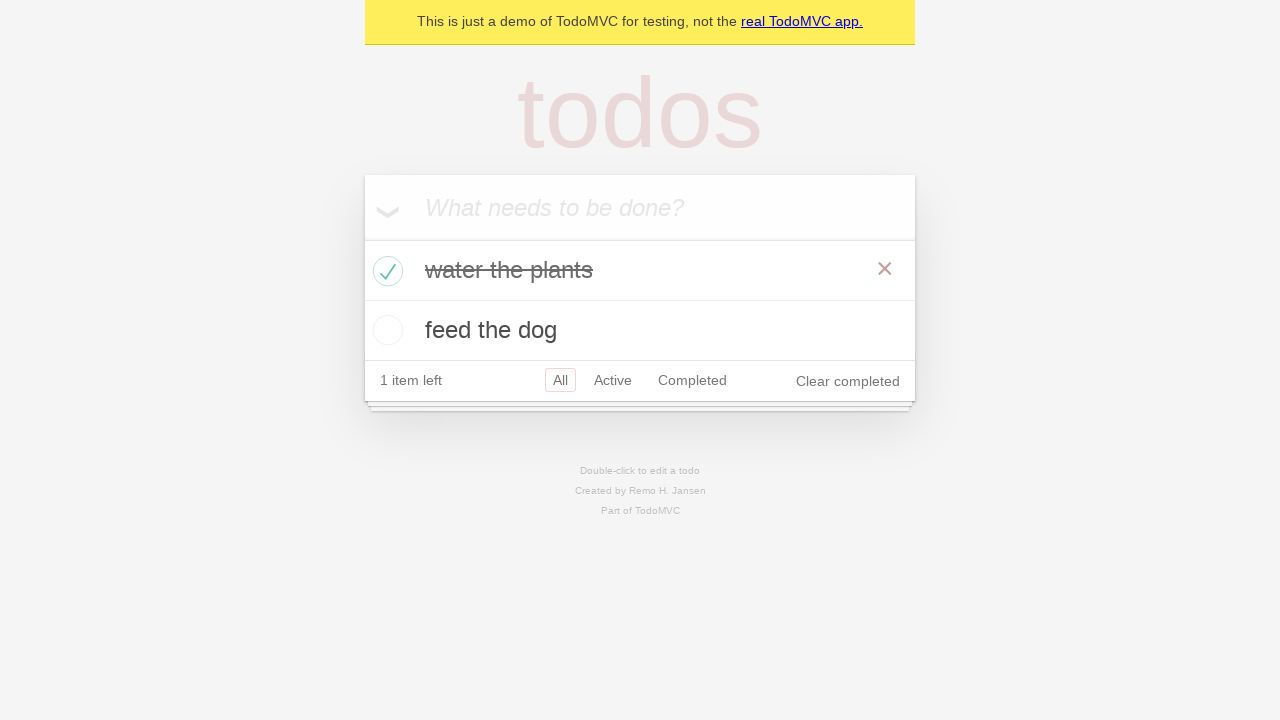

Clicked Active filter at (613, 380) on internal:role=link[name="Active"i]
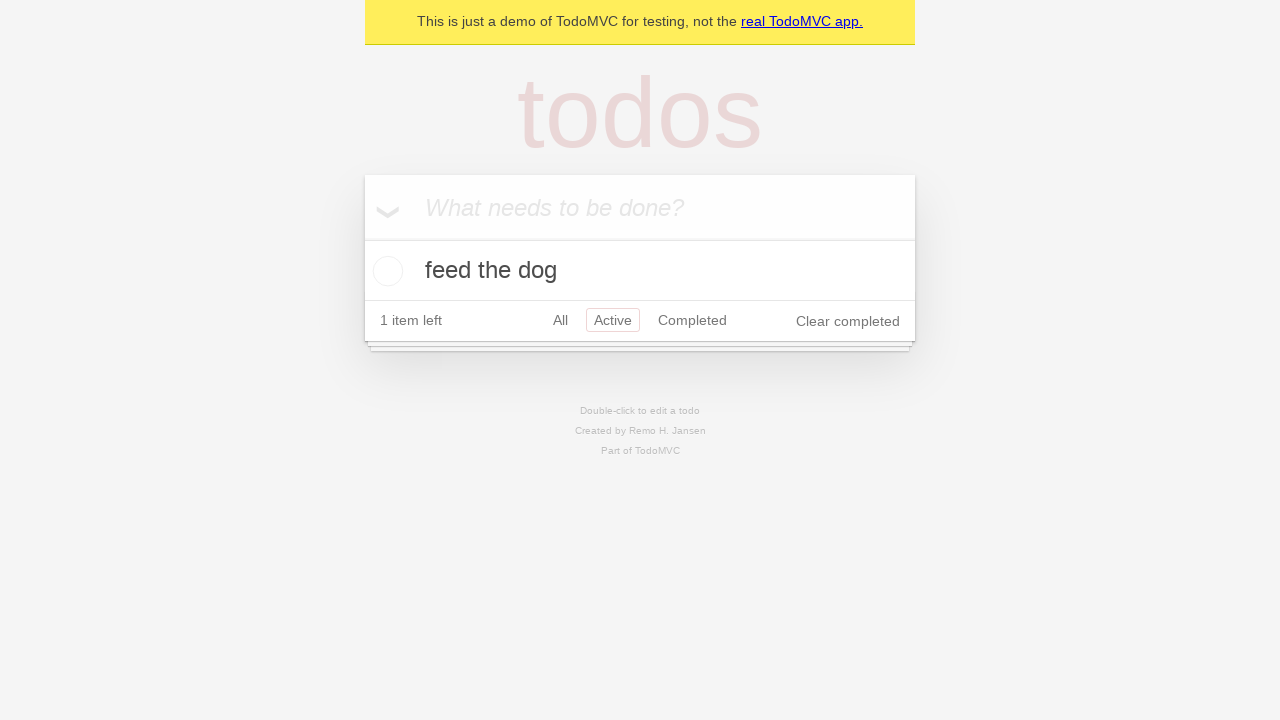

Active filter loaded, showing only incomplete tasks
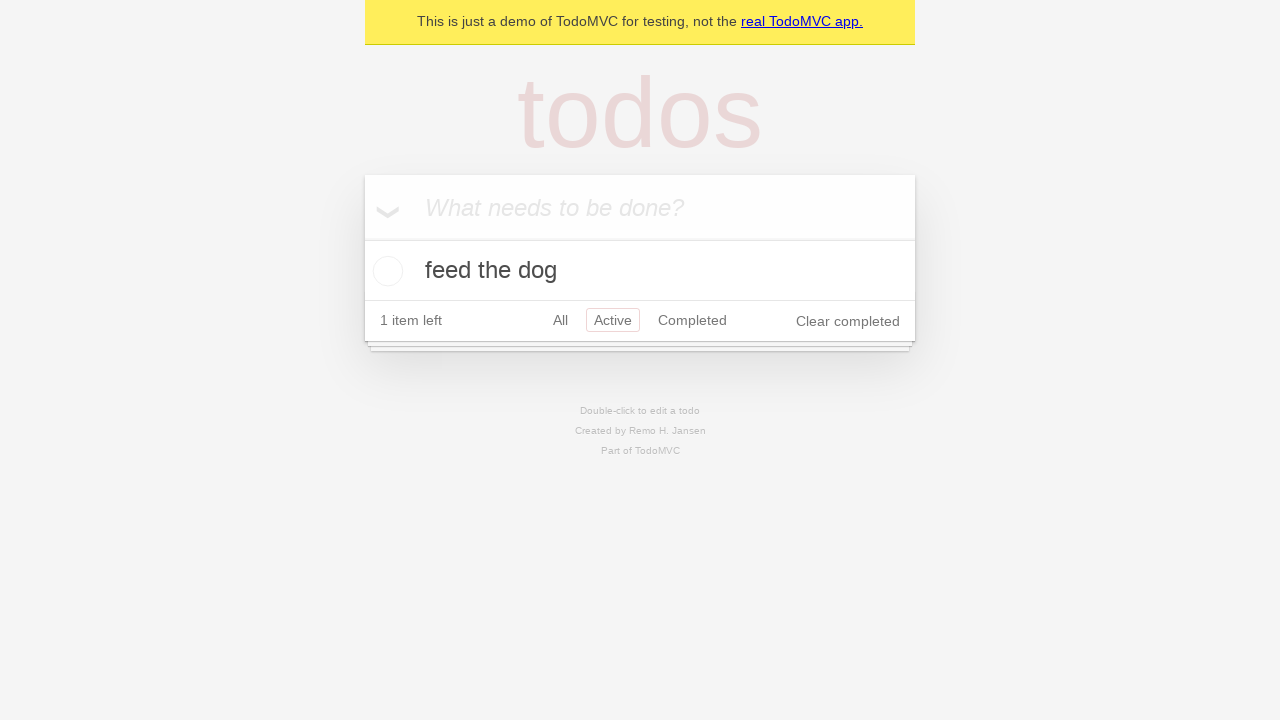

Clicked Completed filter at (692, 320) on internal:role=link[name="Completed"i]
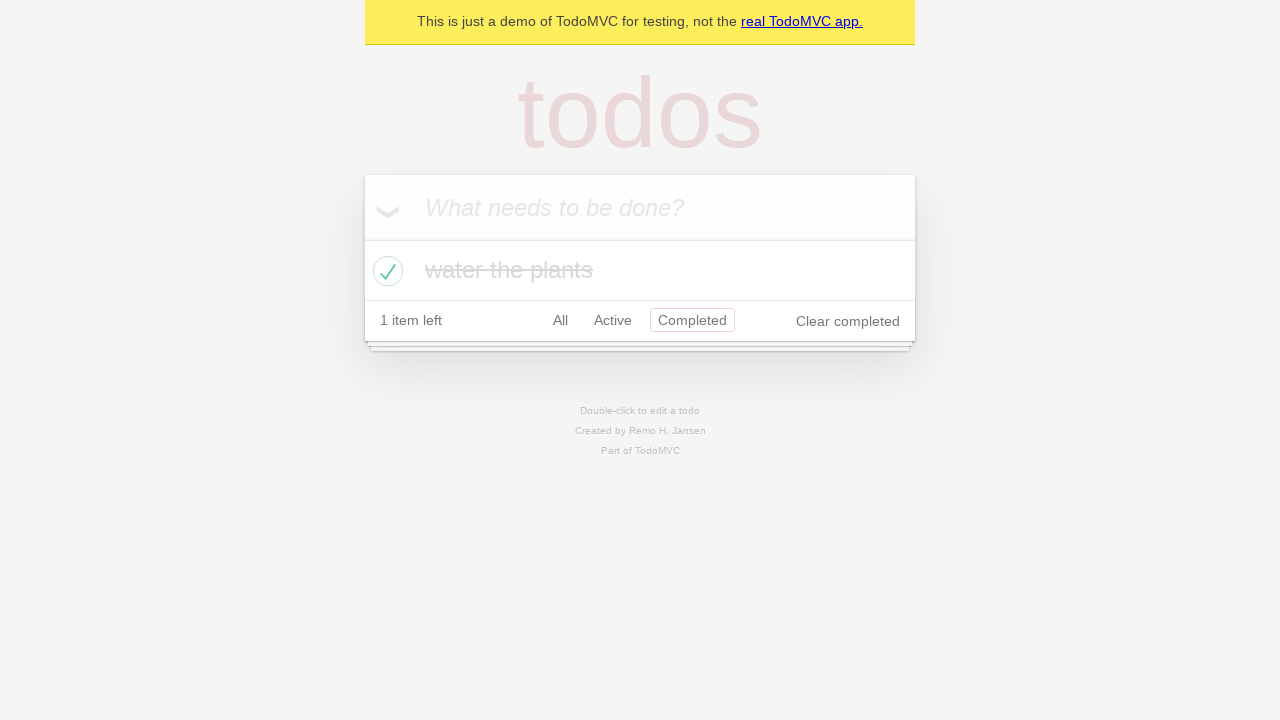

Completed filter loaded, showing only completed tasks
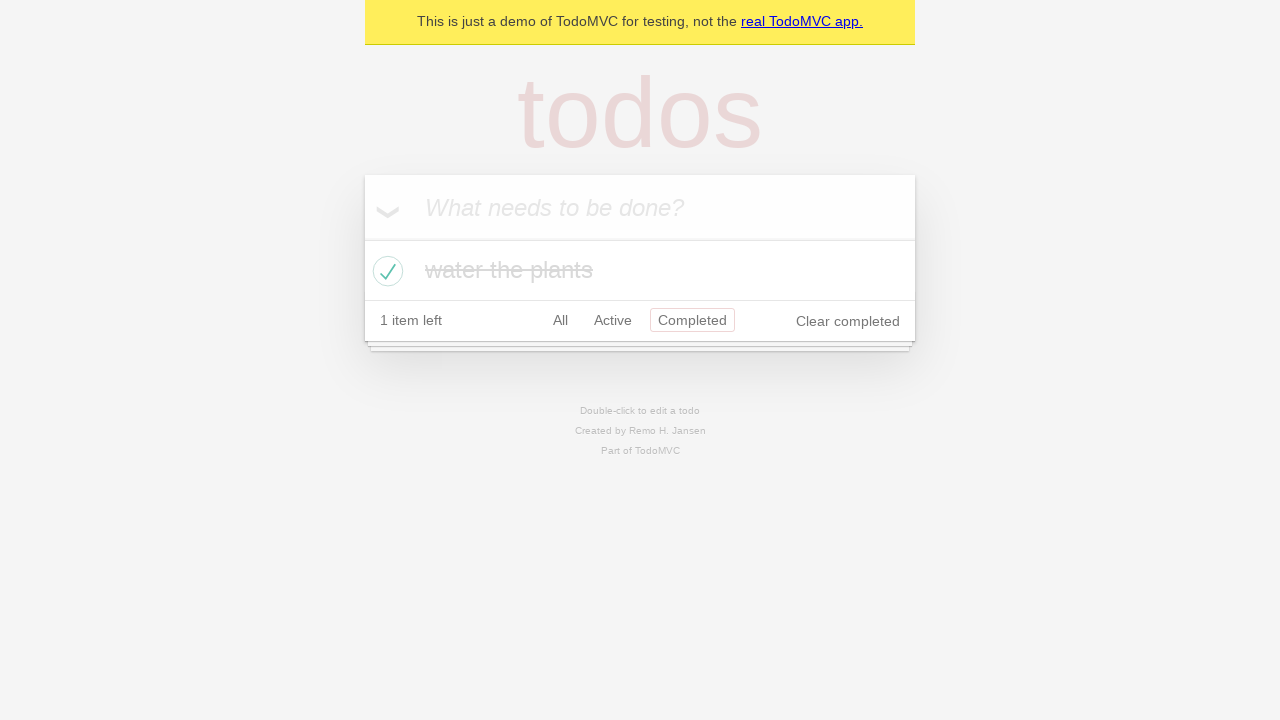

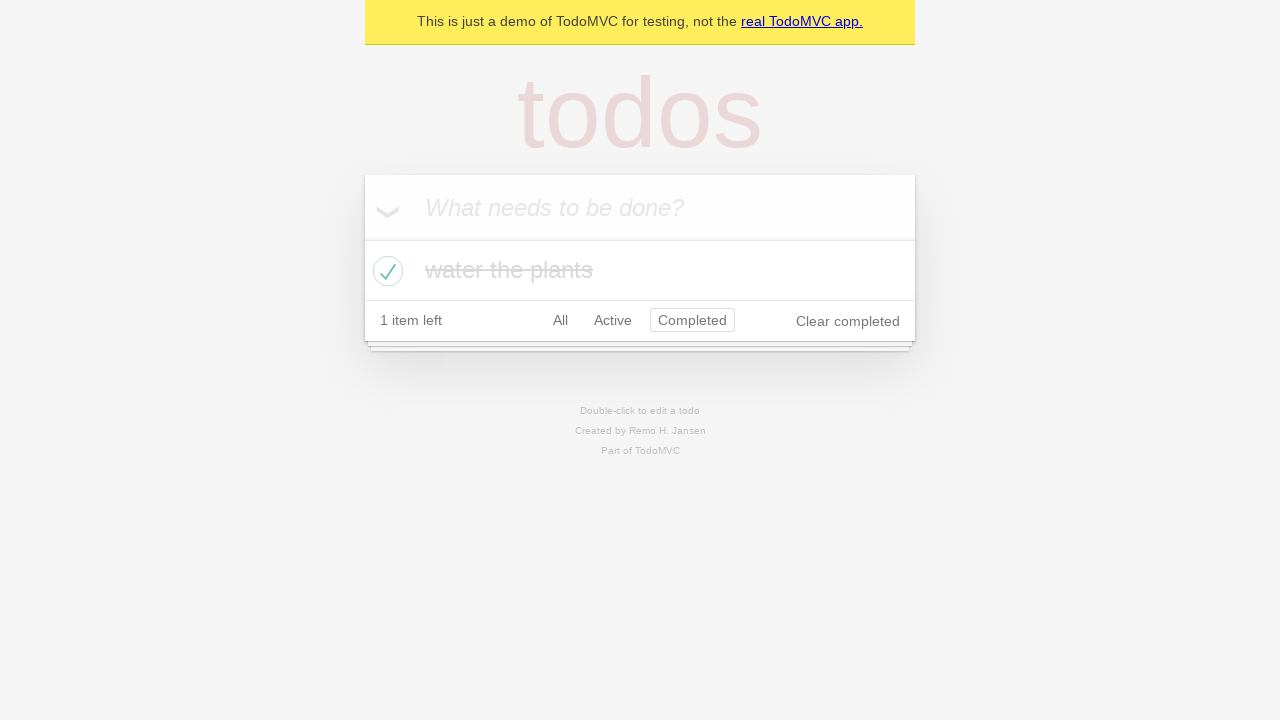